Tests window handling by clicking a link that opens a new window, switching to the new window to read its content, closing it, and verifying the original window's content

Starting URL: https://the-internet.herokuapp.com/windows

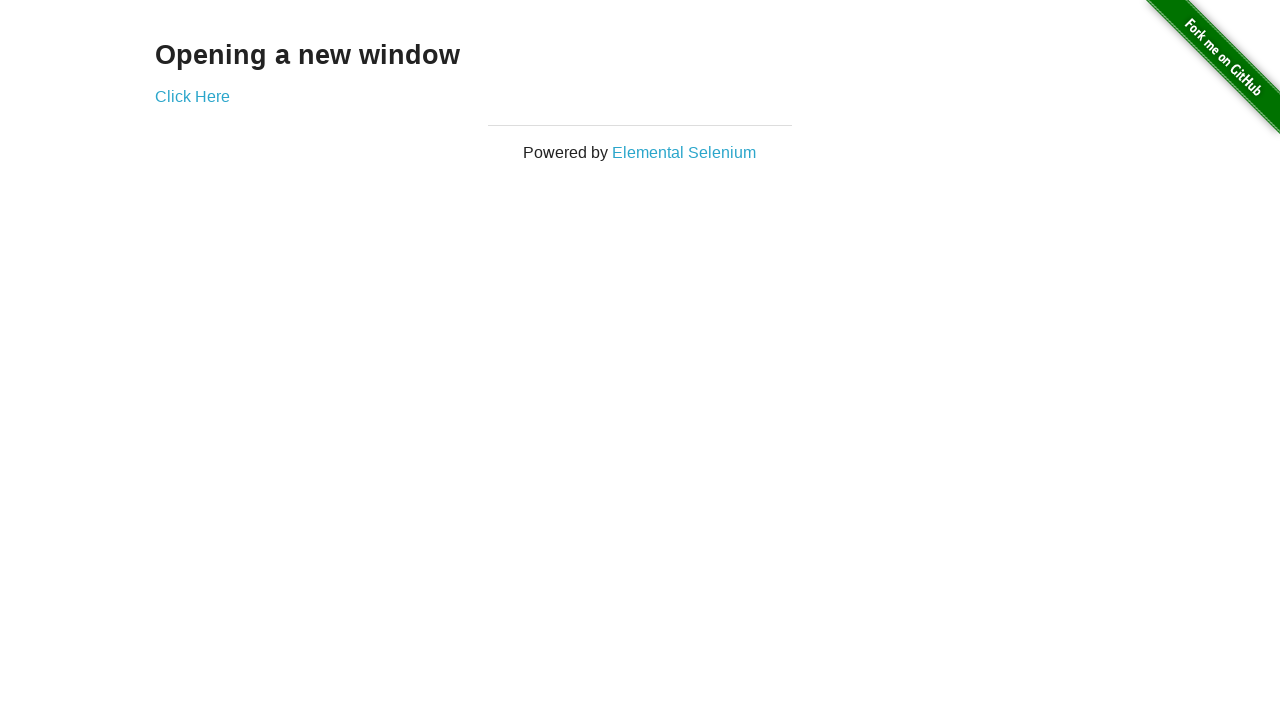

Navigated to the-internet.herokuapp.com/windows
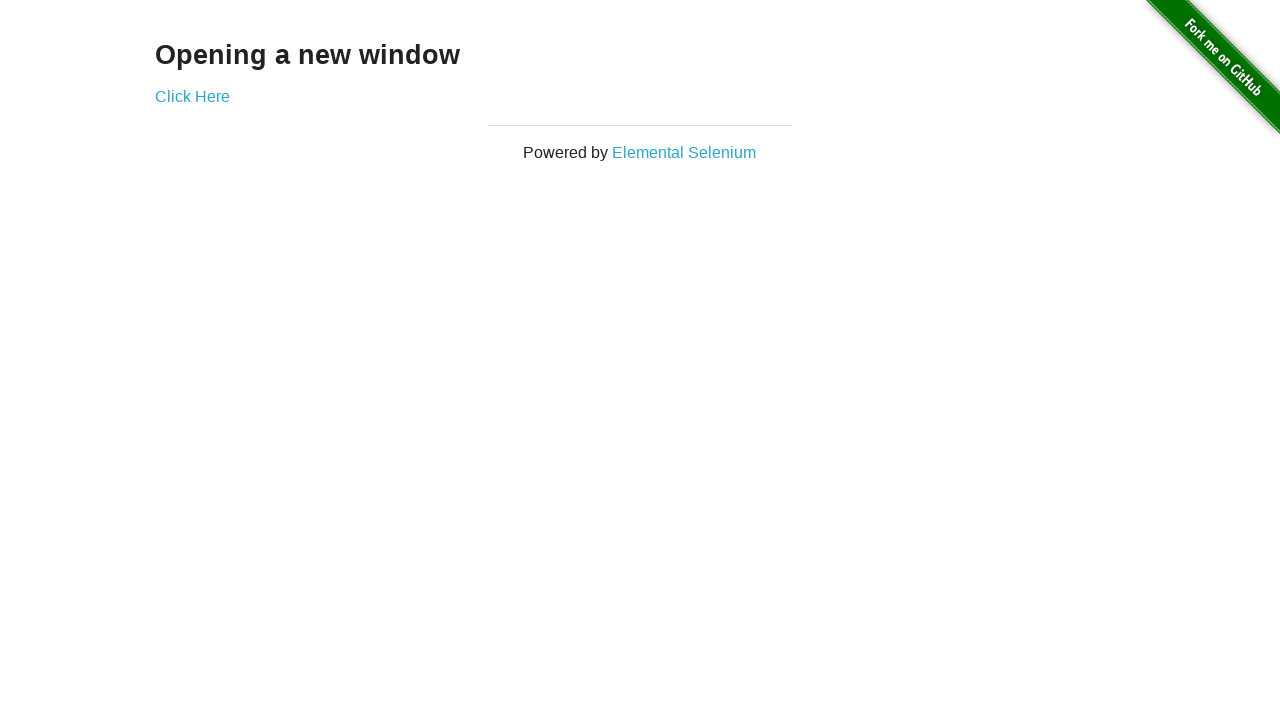

Clicked 'Click Here' link to open new window at (192, 96) on text=Click Here
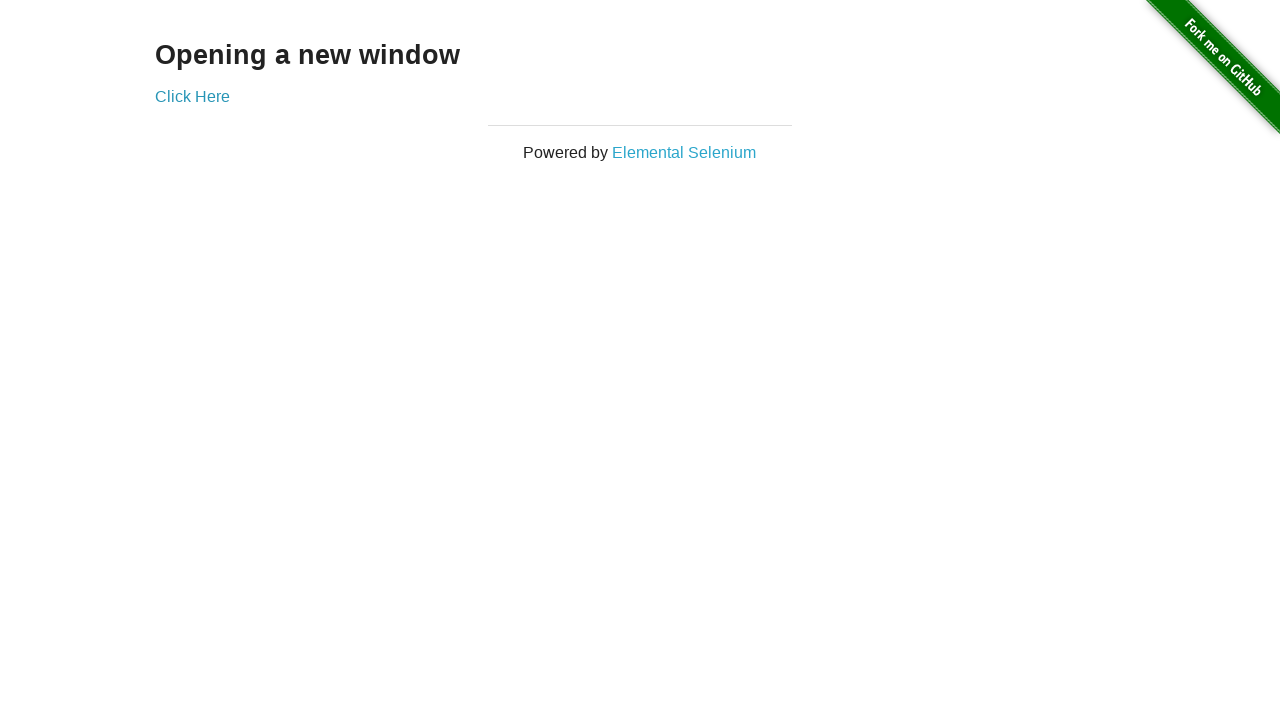

New window opened and obtained reference
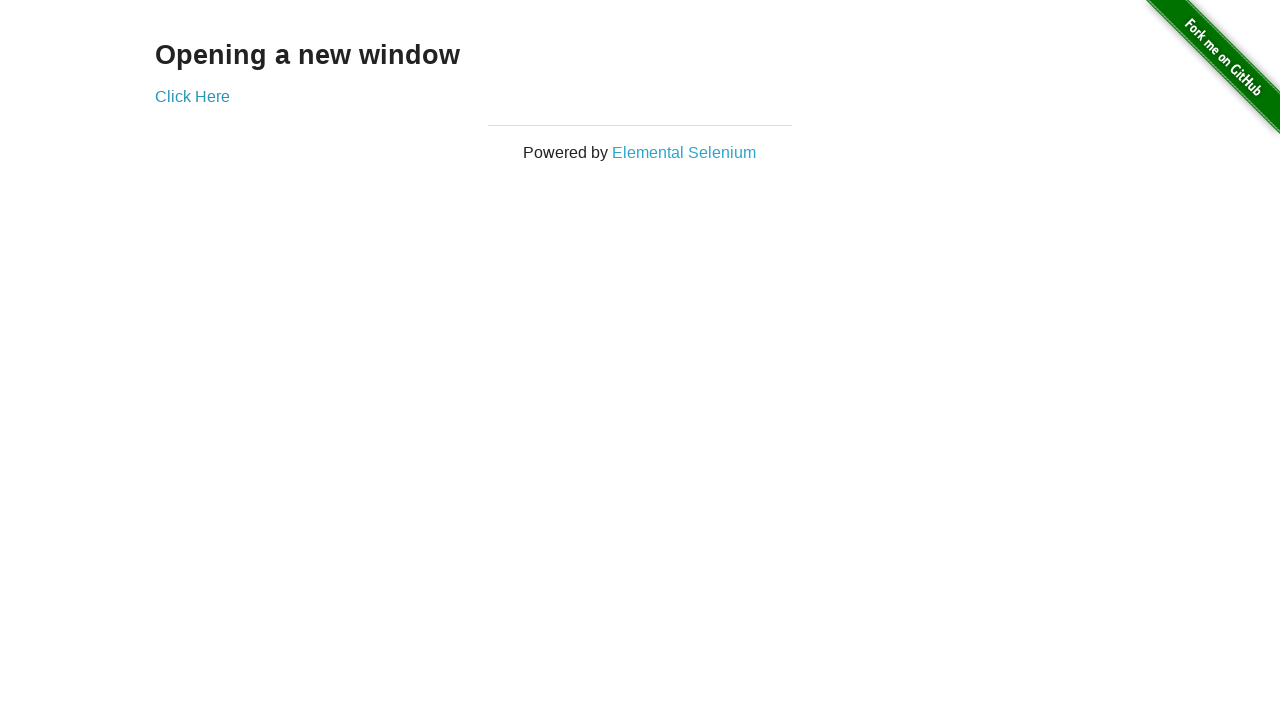

New window loaded and h3 element appeared
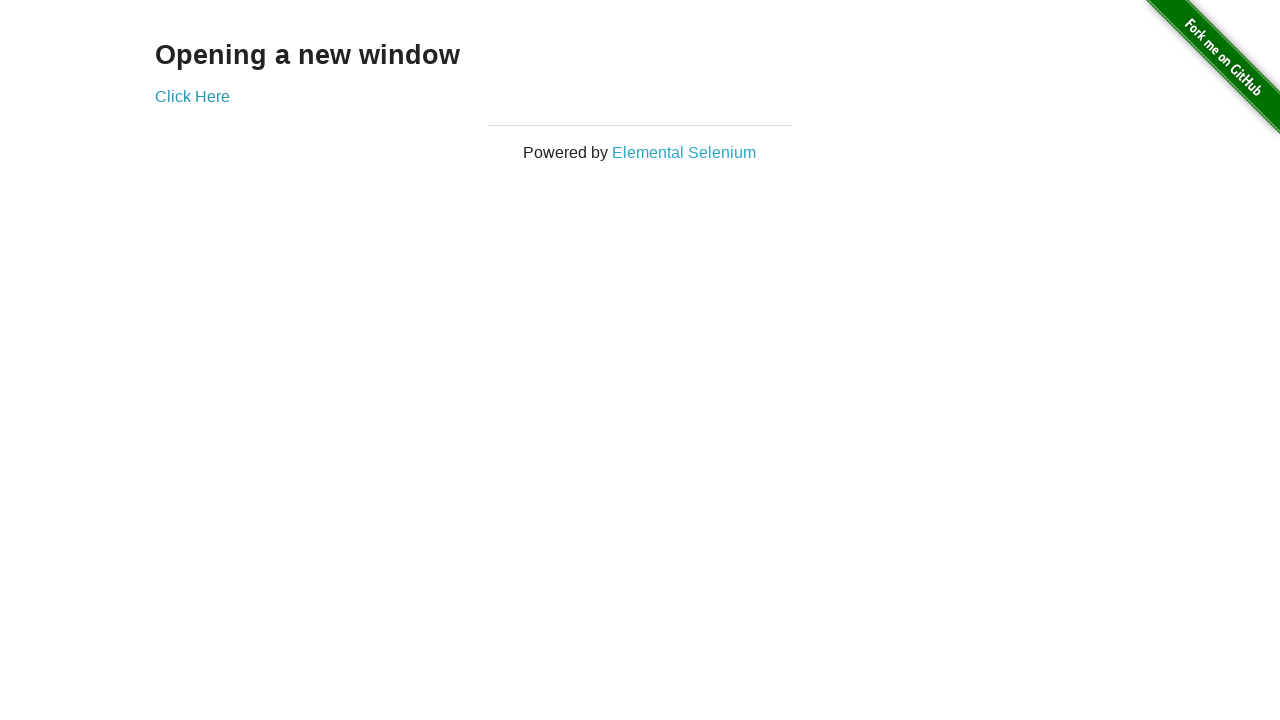

Read h3 content from new window: 'New Window'
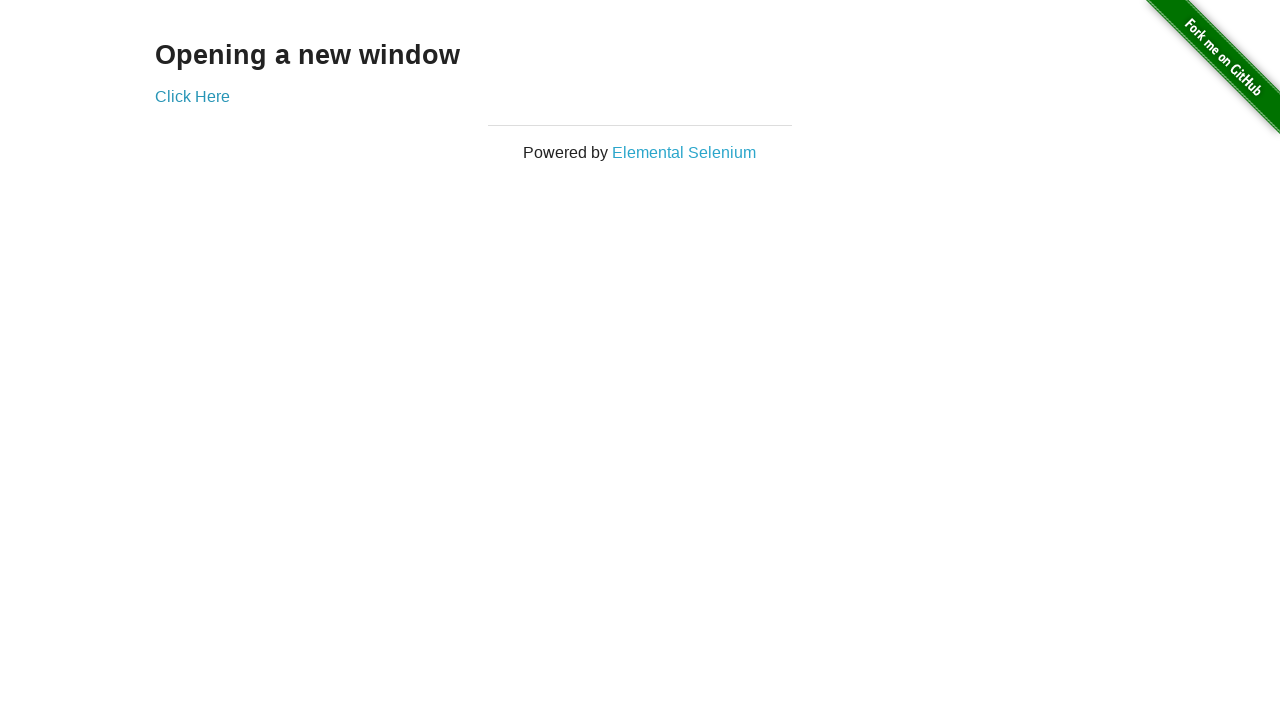

Closed the new window
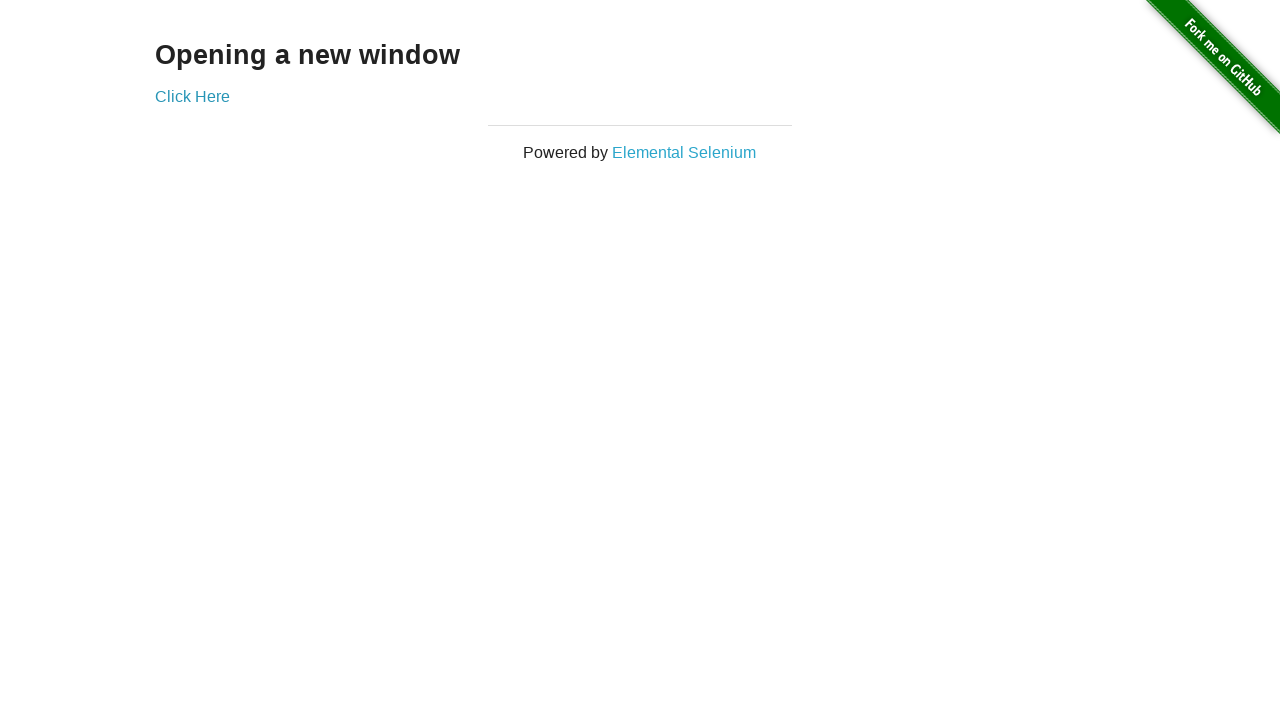

Verified original window still displays 'Opening a new window'
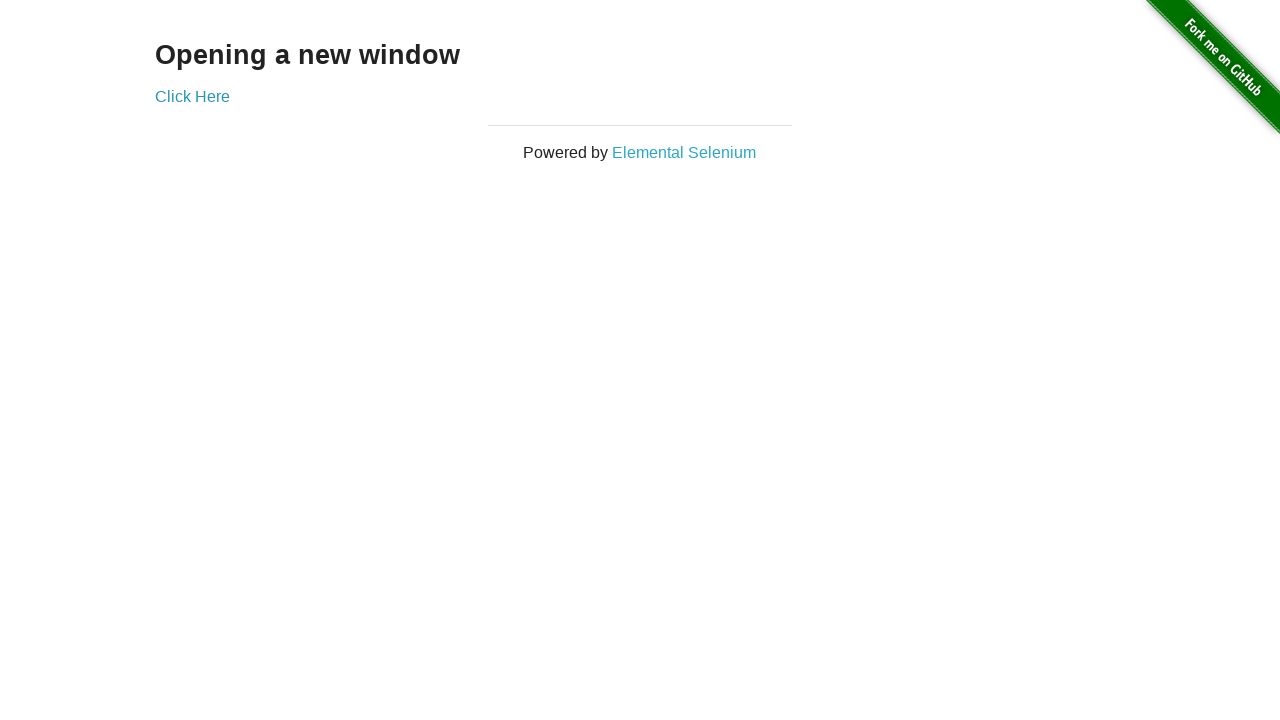

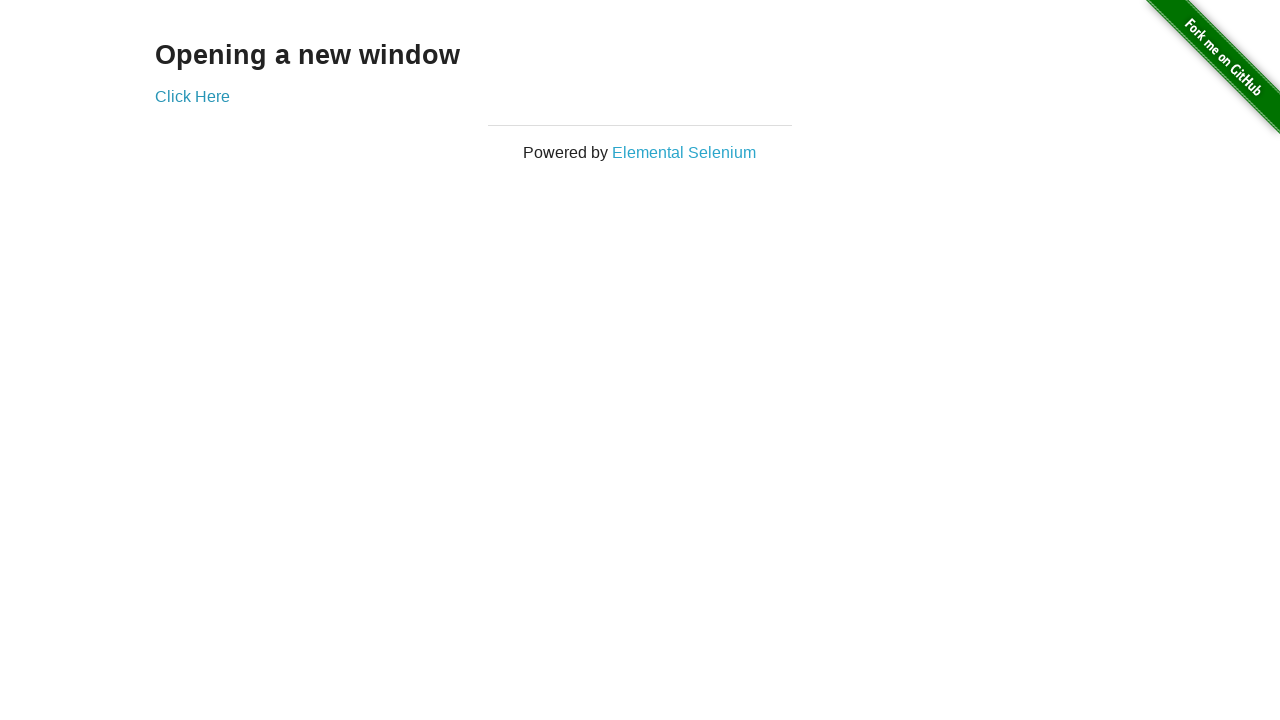